Tests the registration navigation by clicking the register/continue link on the login page and verifying redirection to the registration page

Starting URL: https://ecommerce-playground.lambdatest.io/index.php?route=account/login

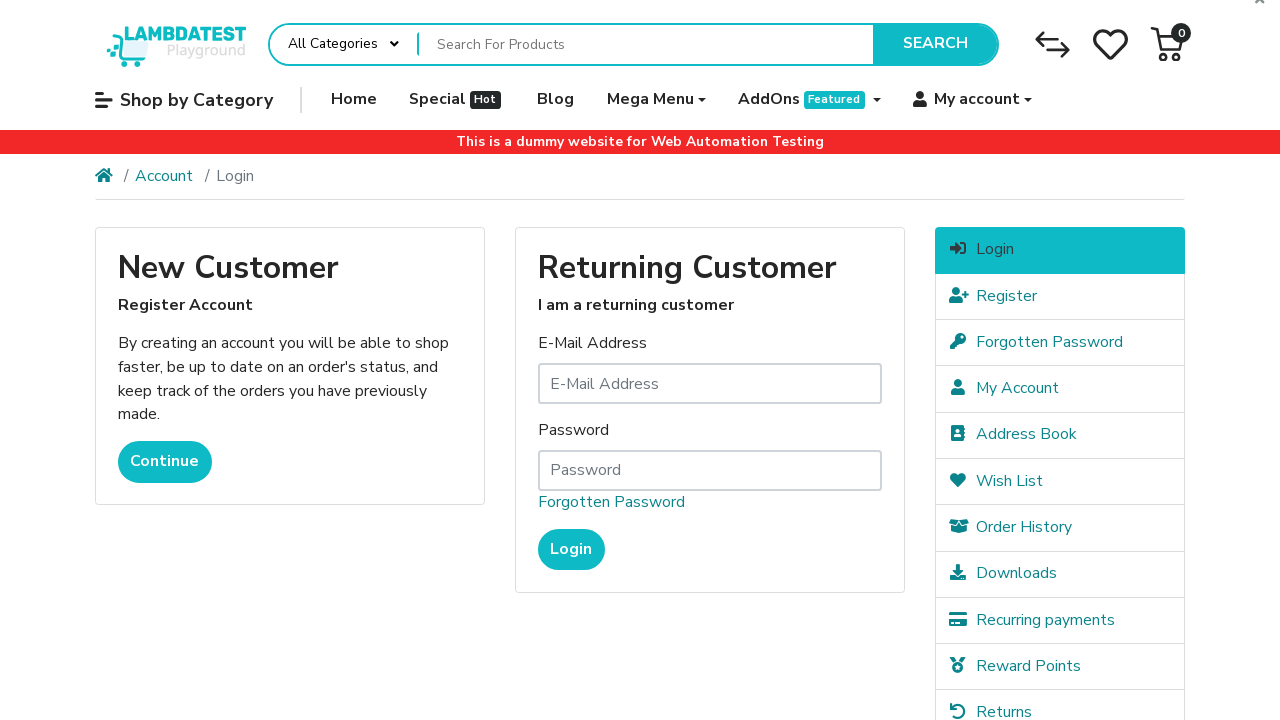

Clicked register/continue link on login page at (165, 462) on a:has-text('Continue')
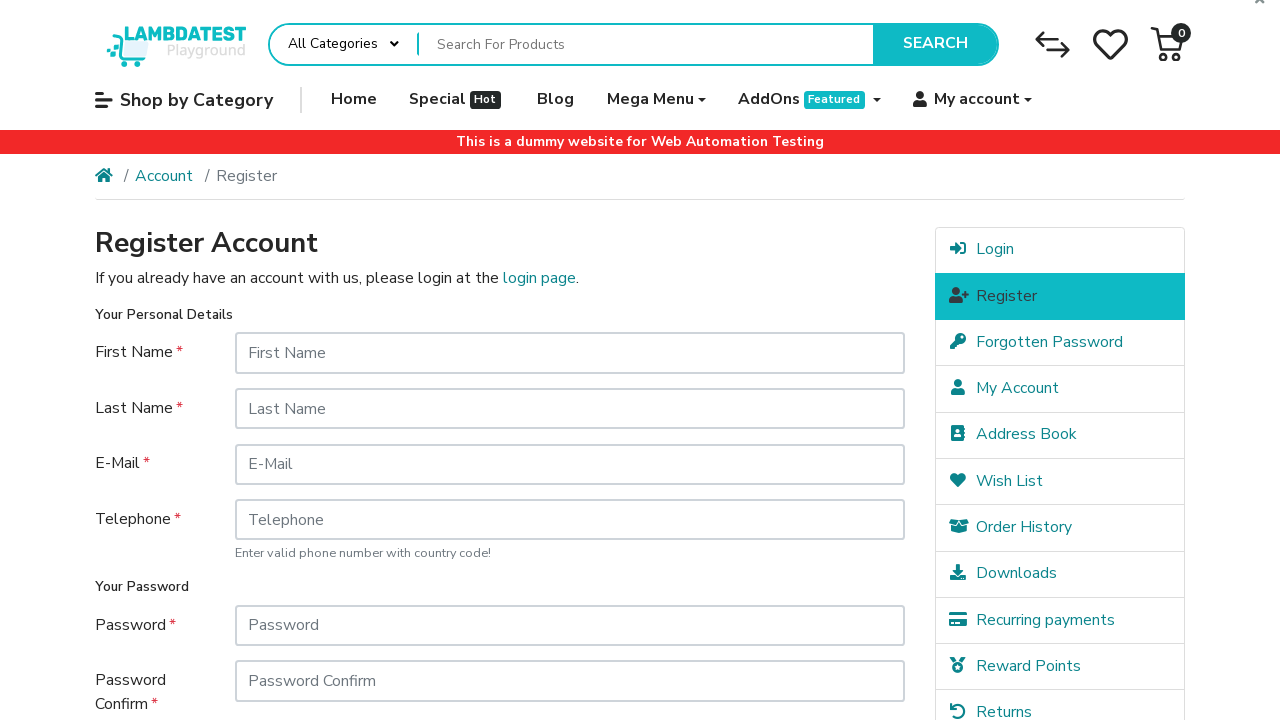

Successfully navigated to registration page
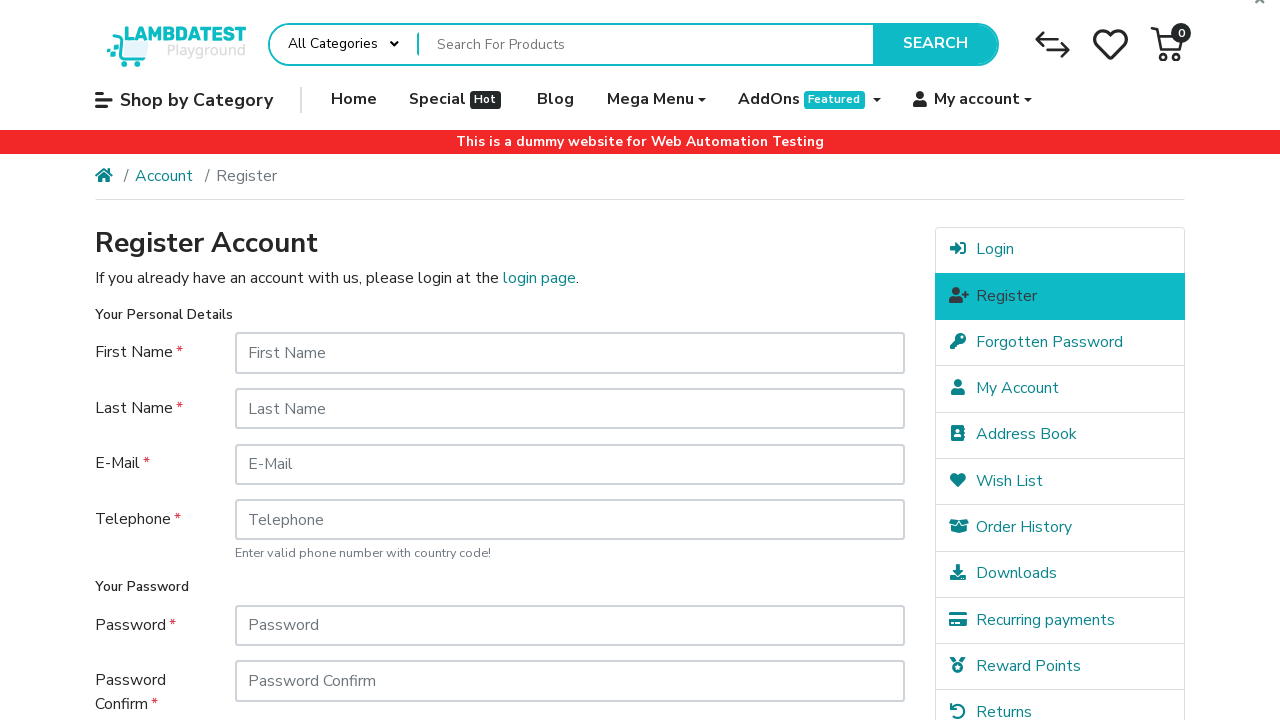

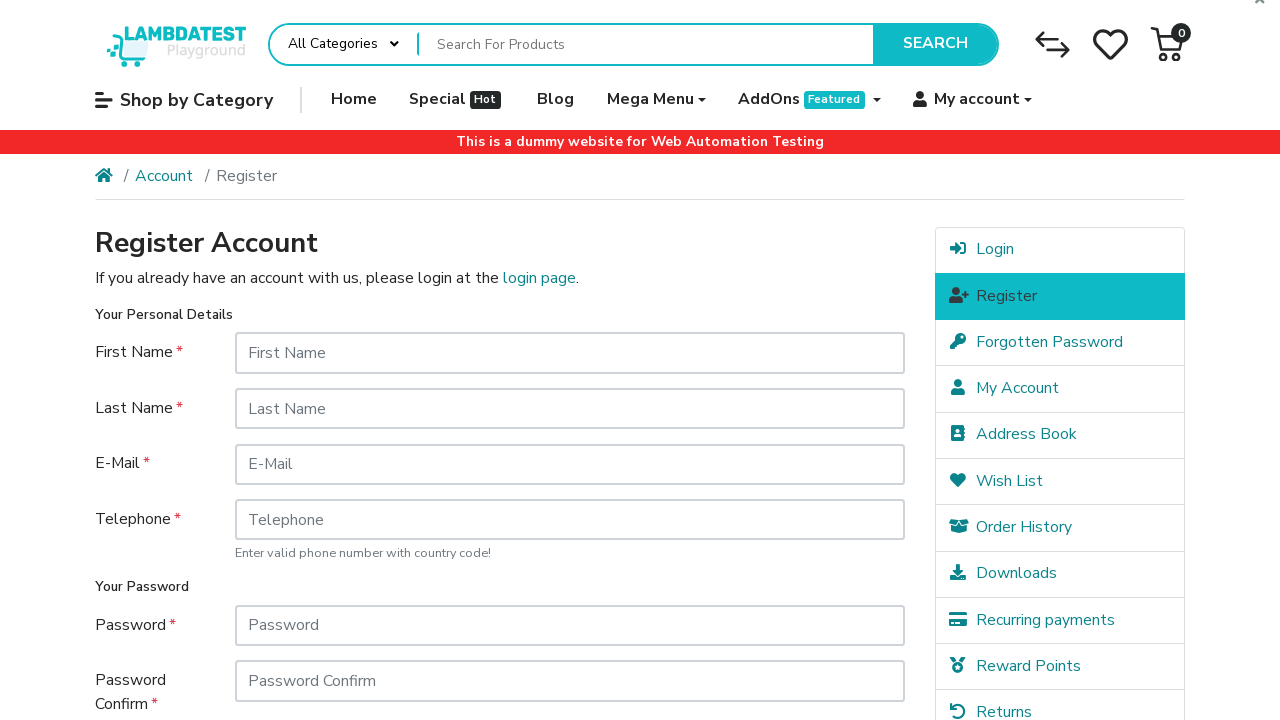